Tests mouse hover functionality by hovering over an element.

Starting URL: https://practice-automation.com/hover/

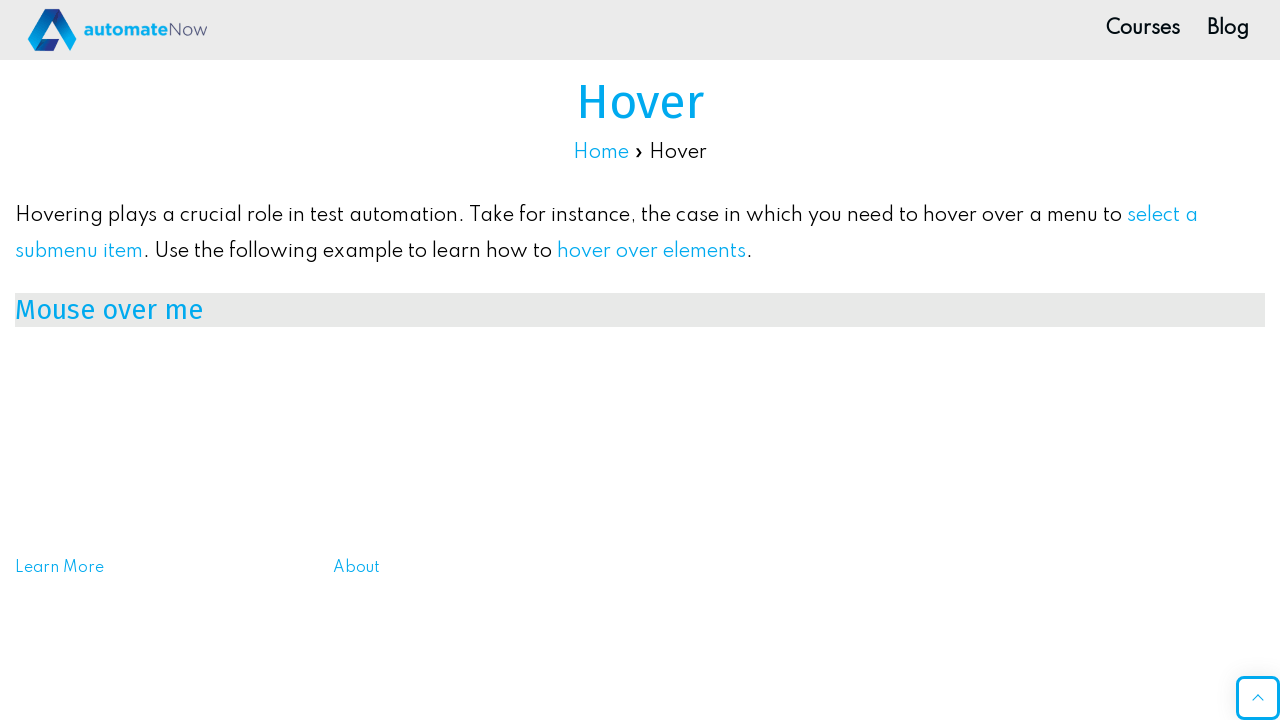

Navigated to hover practice page
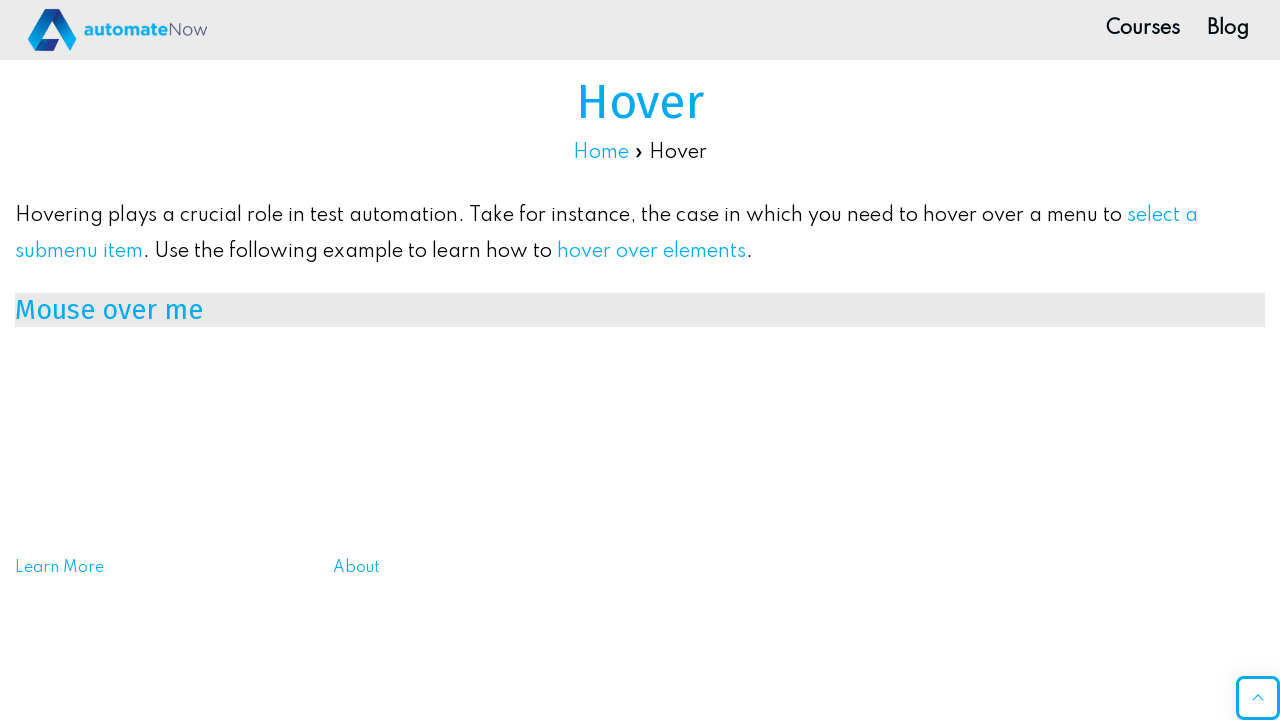

Hovered over the element with id 'mouse_over' at (640, 310) on #mouse_over
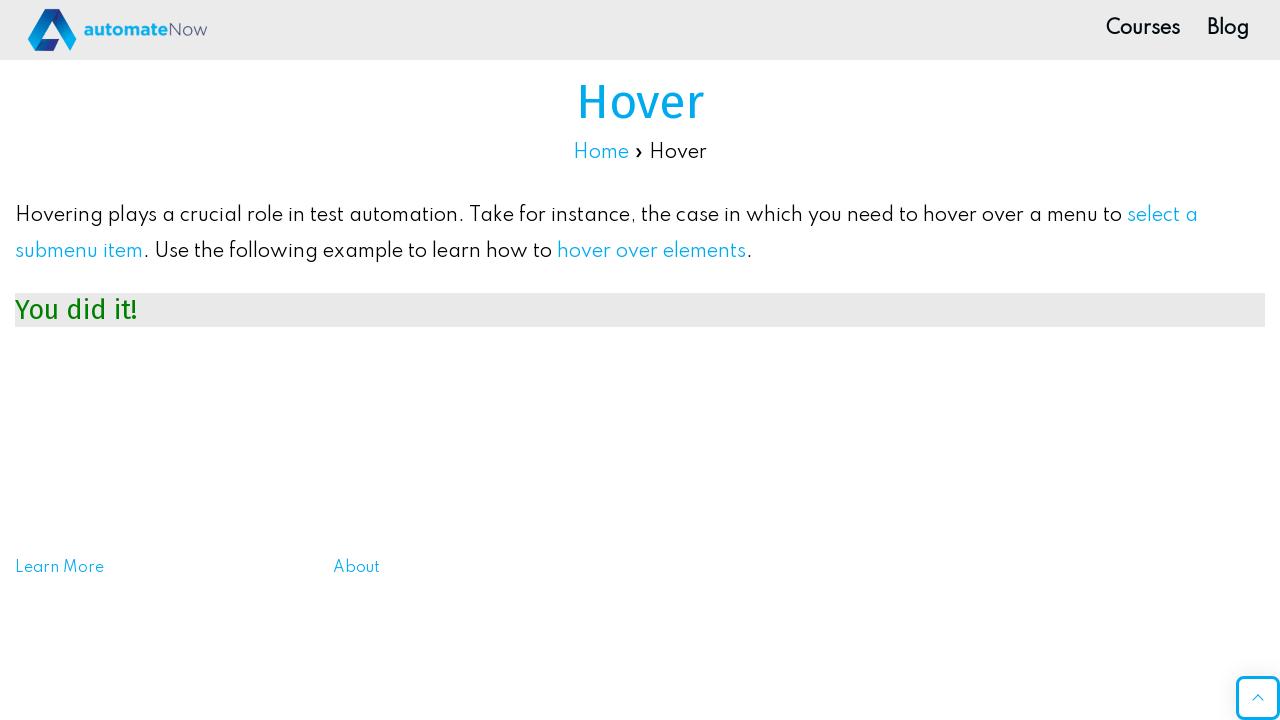

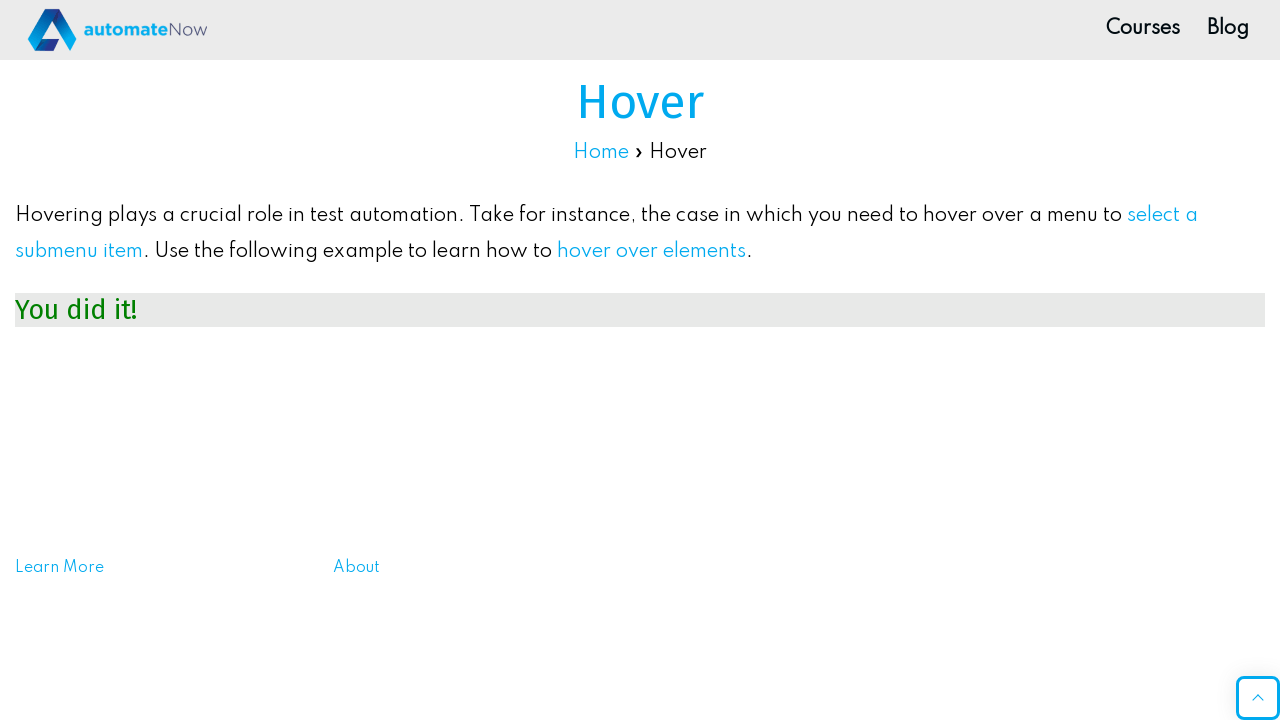